Tests JavaScript prompt alert functionality by switching to an iframe, clicking a button to trigger a prompt, entering a name, accepting the alert, and verifying the entered text appears on the page.

Starting URL: https://www.w3schools.com/js/tryit.asp?filename=tryjs_prompt

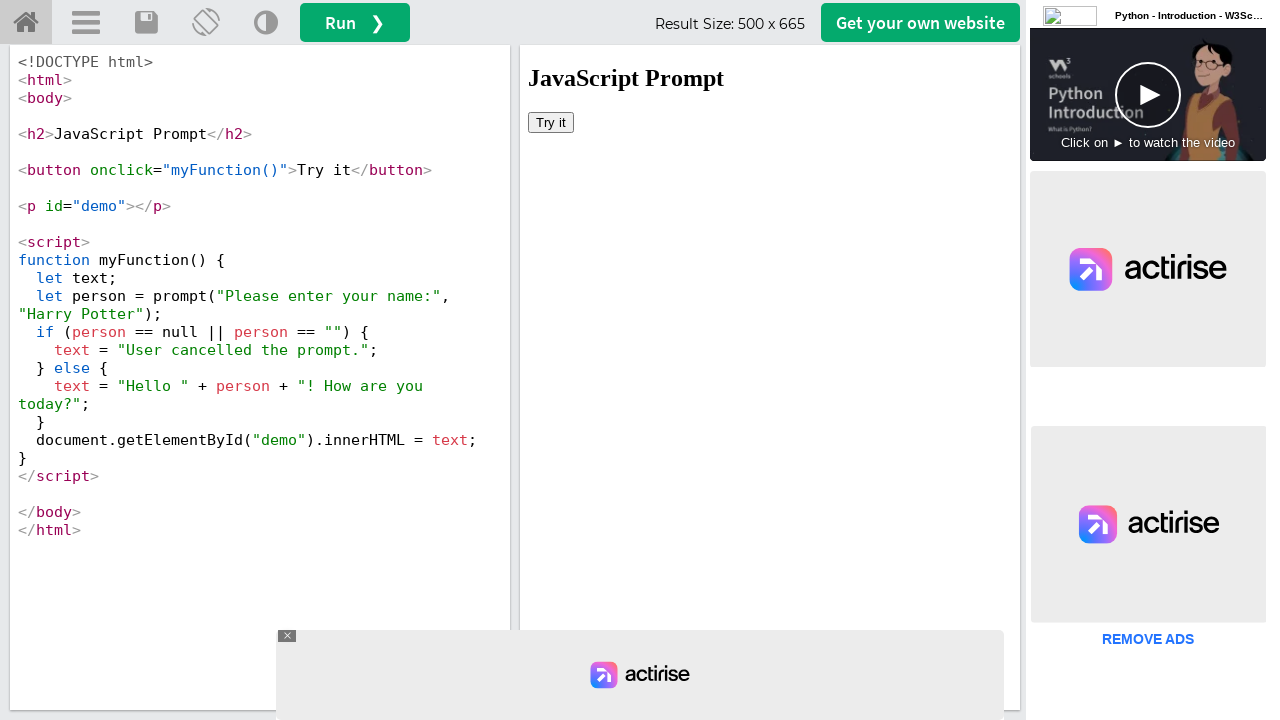

Located iframe with id 'iframeResult'
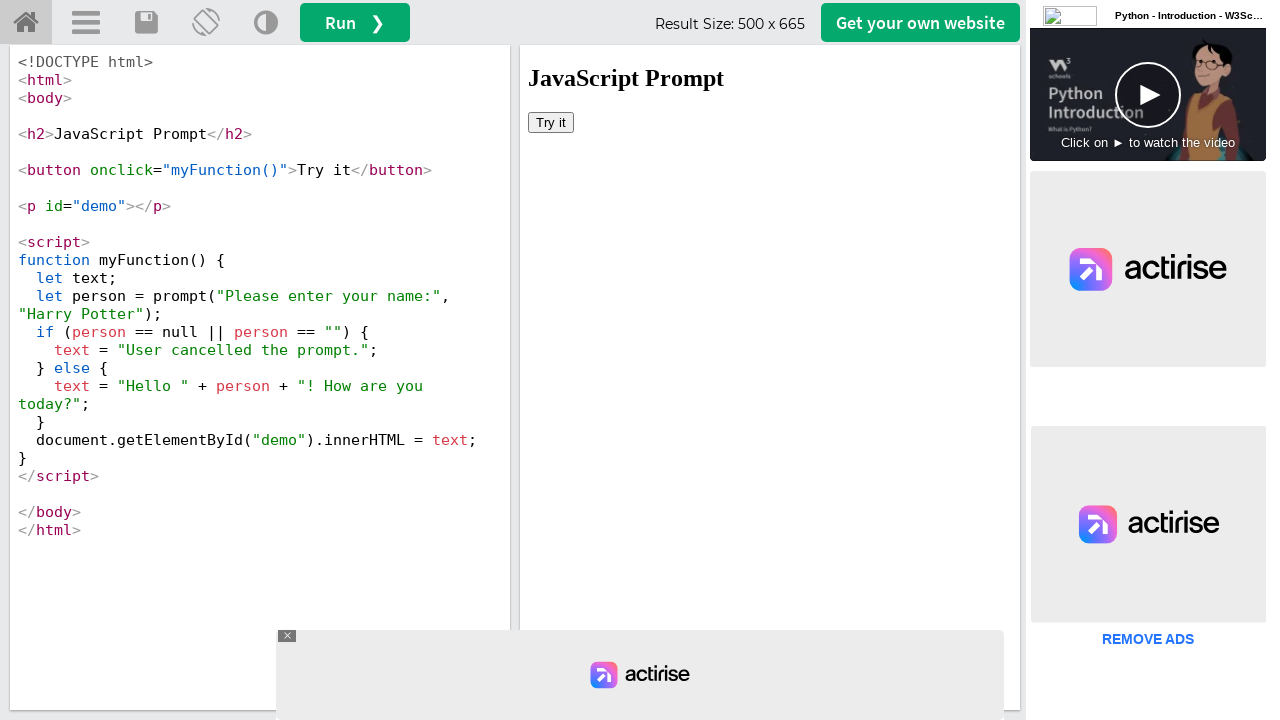

Registered dialog handler to accept prompt with 'Bala'
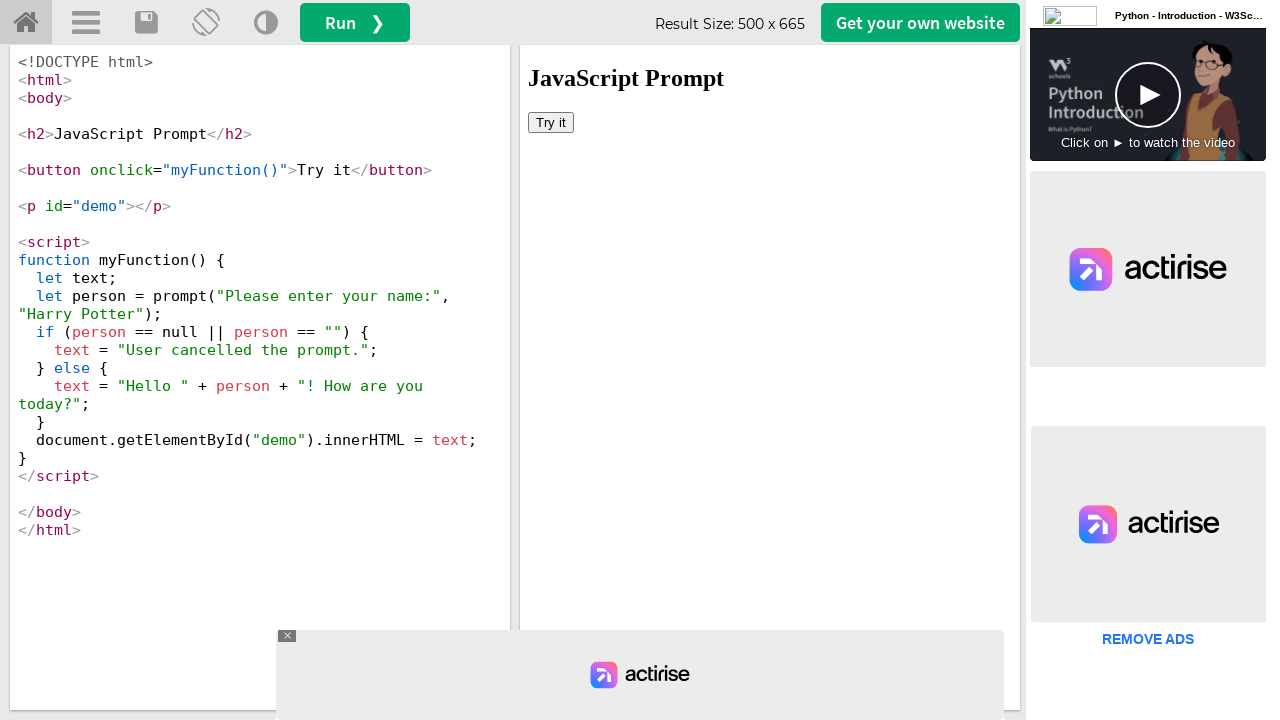

Clicked 'Try it' button to trigger JavaScript prompt alert at (551, 122) on #iframeResult >> internal:control=enter-frame >> xpath=//button[text()='Try it']
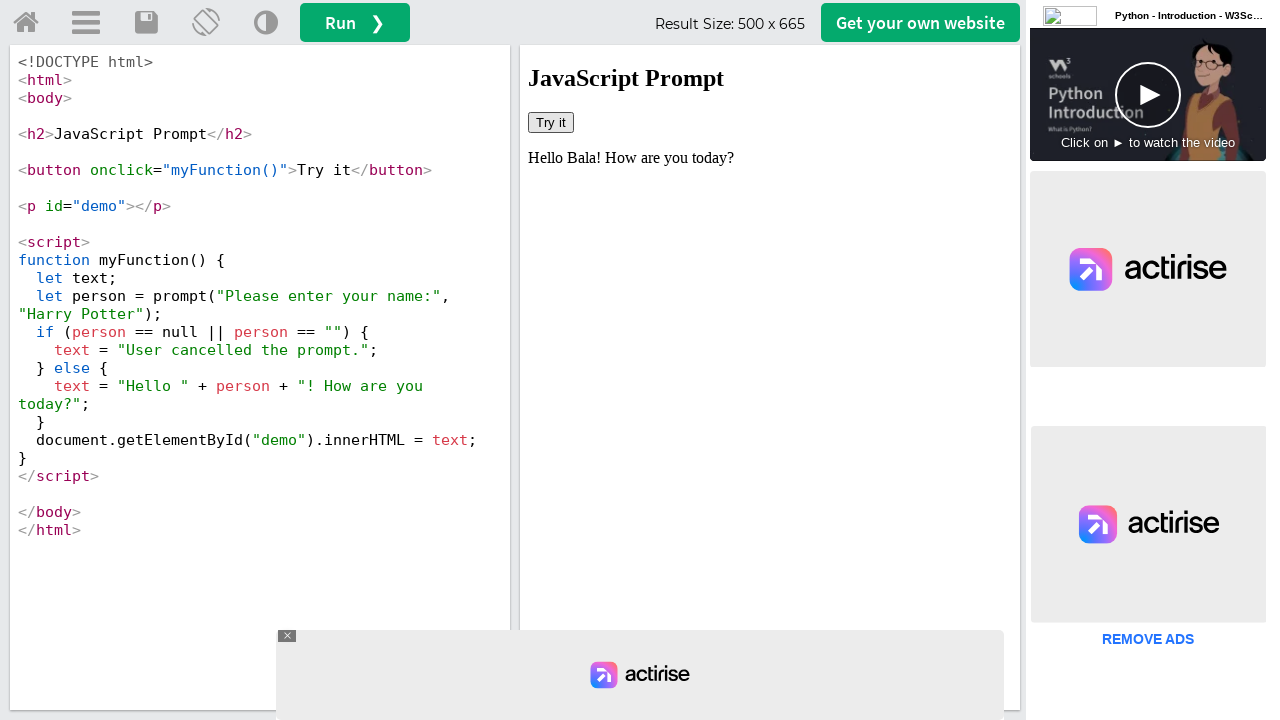

Verified that entered name 'Bala' appears on the page
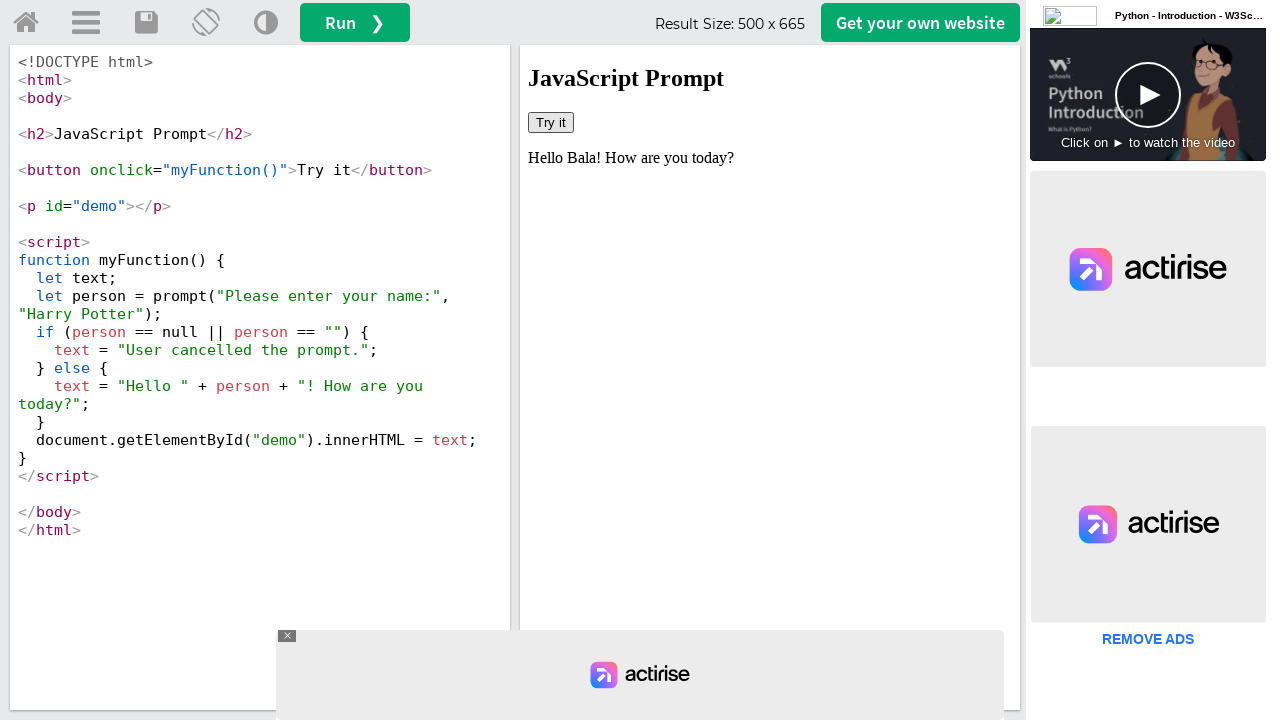

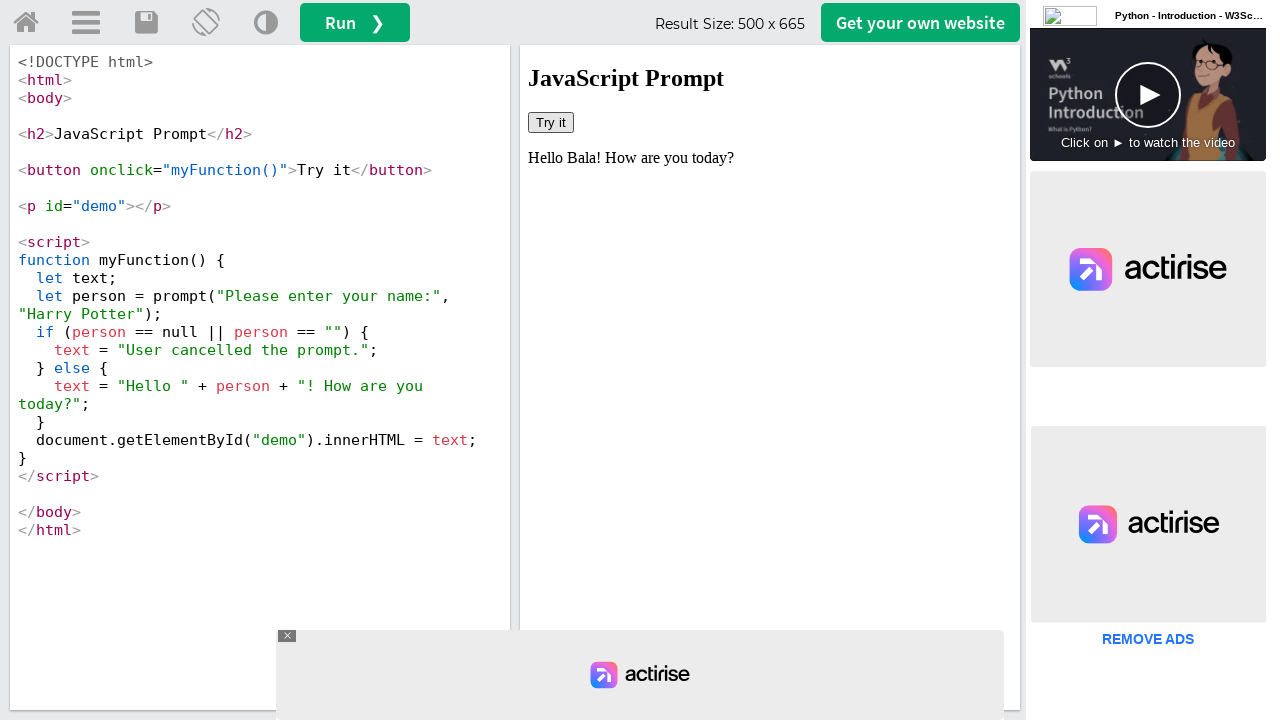